Tests a simple form by filling in first name, last name, city, and country fields using different selector strategies, then submits the form by clicking the button.

Starting URL: http://suninjuly.github.io/simple_form_find_task.html

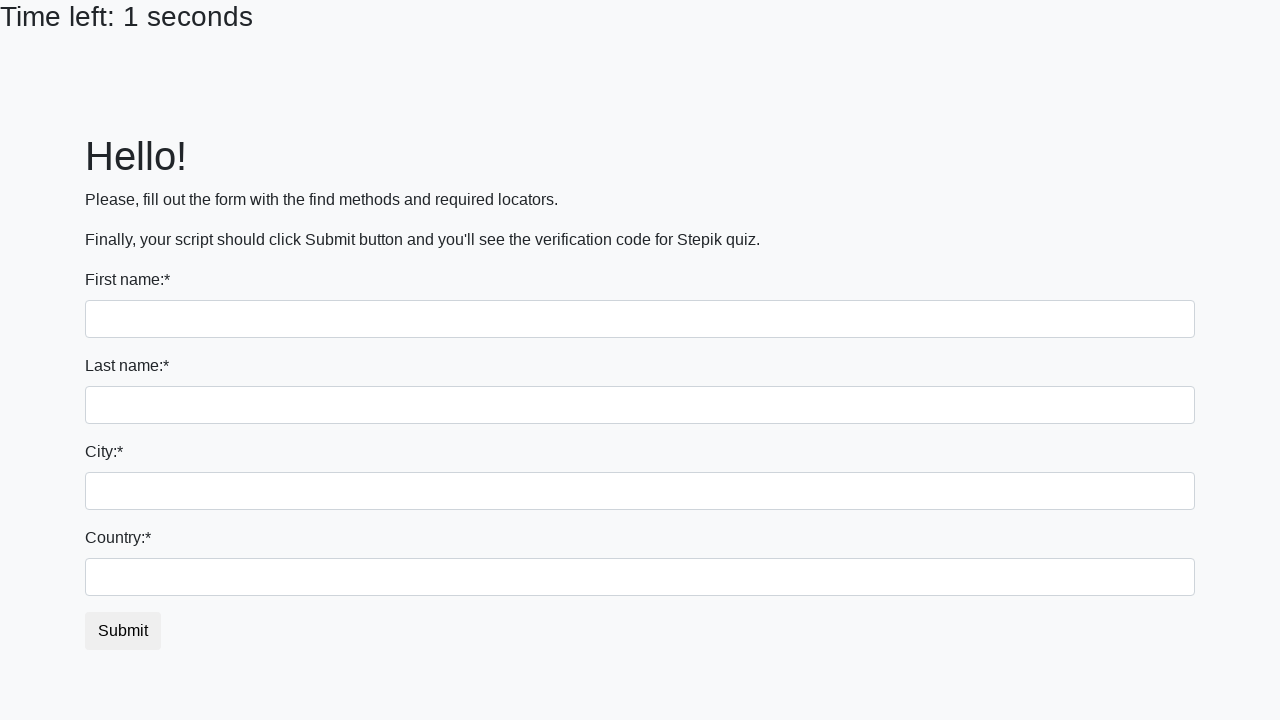

Filled first name field with 'Ivan' using tag name selector on input >> nth=0
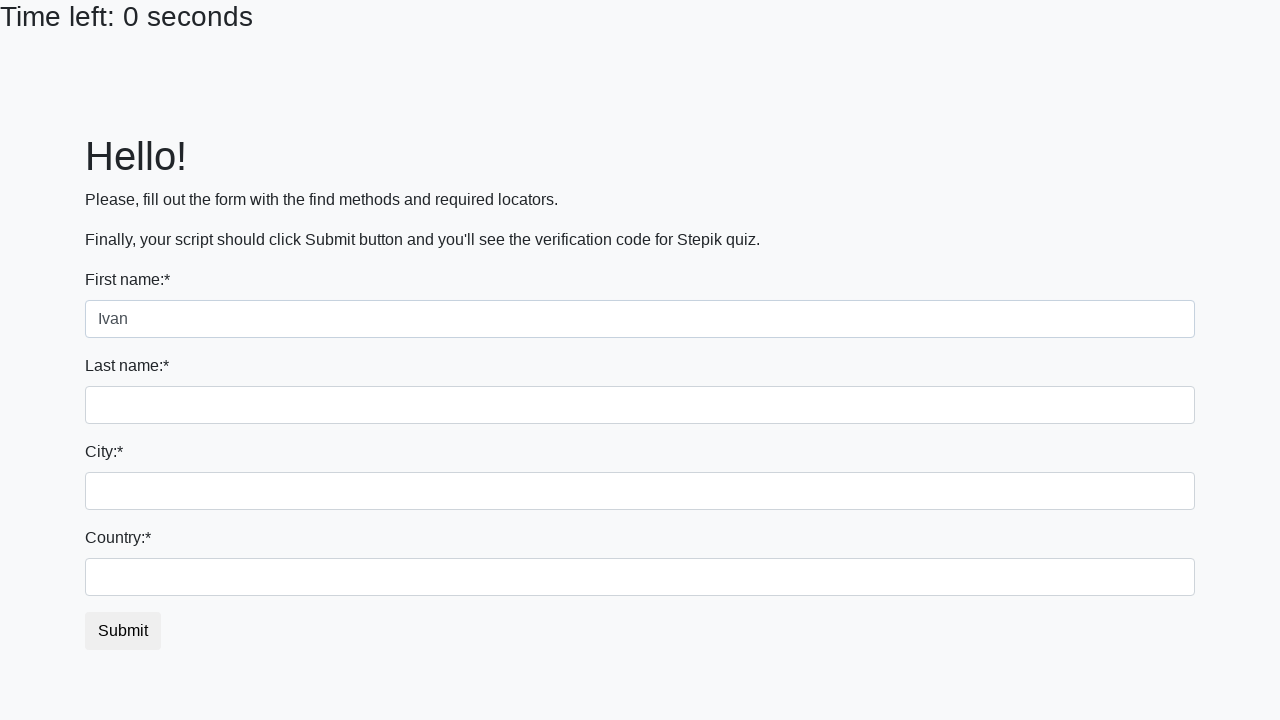

Filled last name field with 'Petrov' using name attribute selector on input[name='last_name']
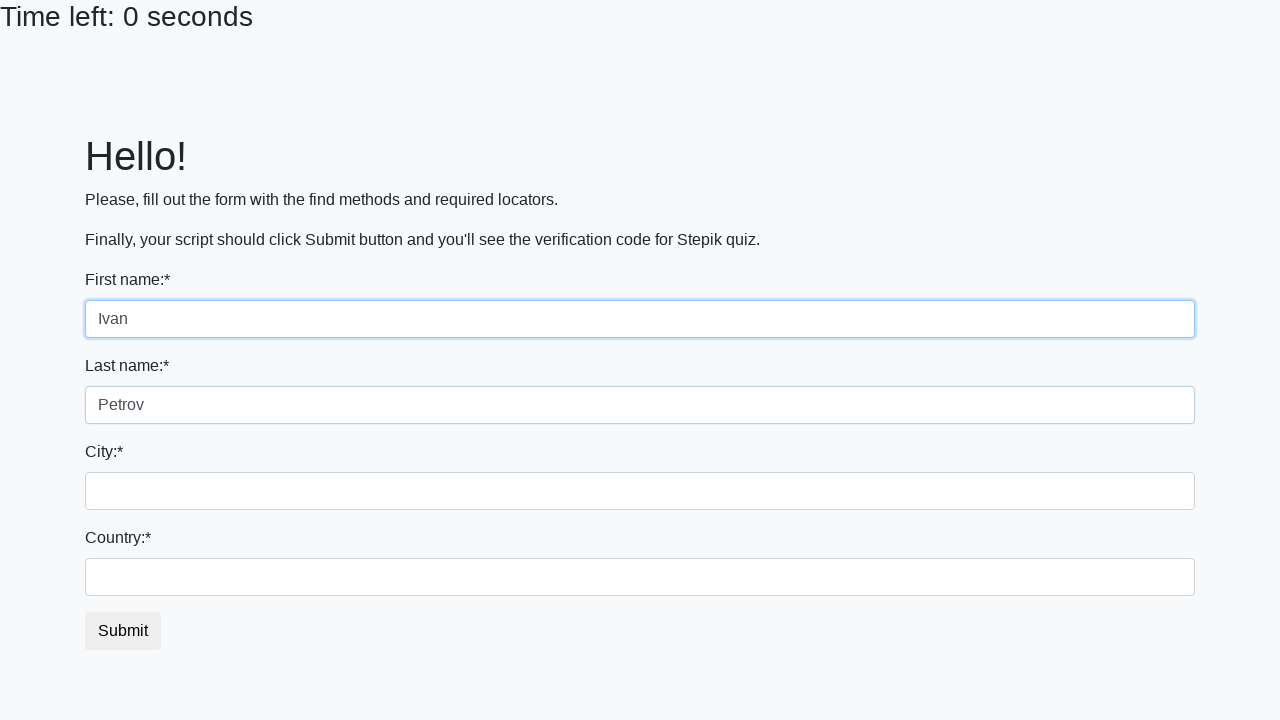

Filled city field with 'Smolensk' using class selector on .form-control.city
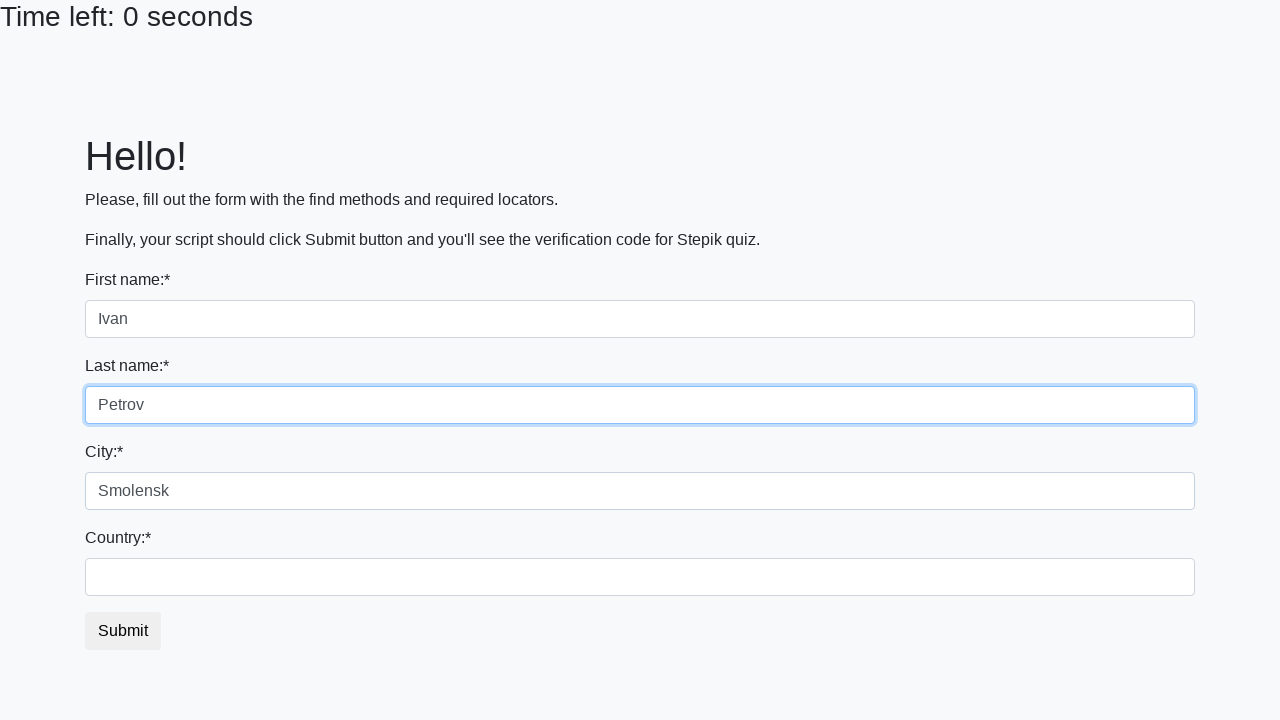

Filled country field with 'Russia' using ID selector on #country
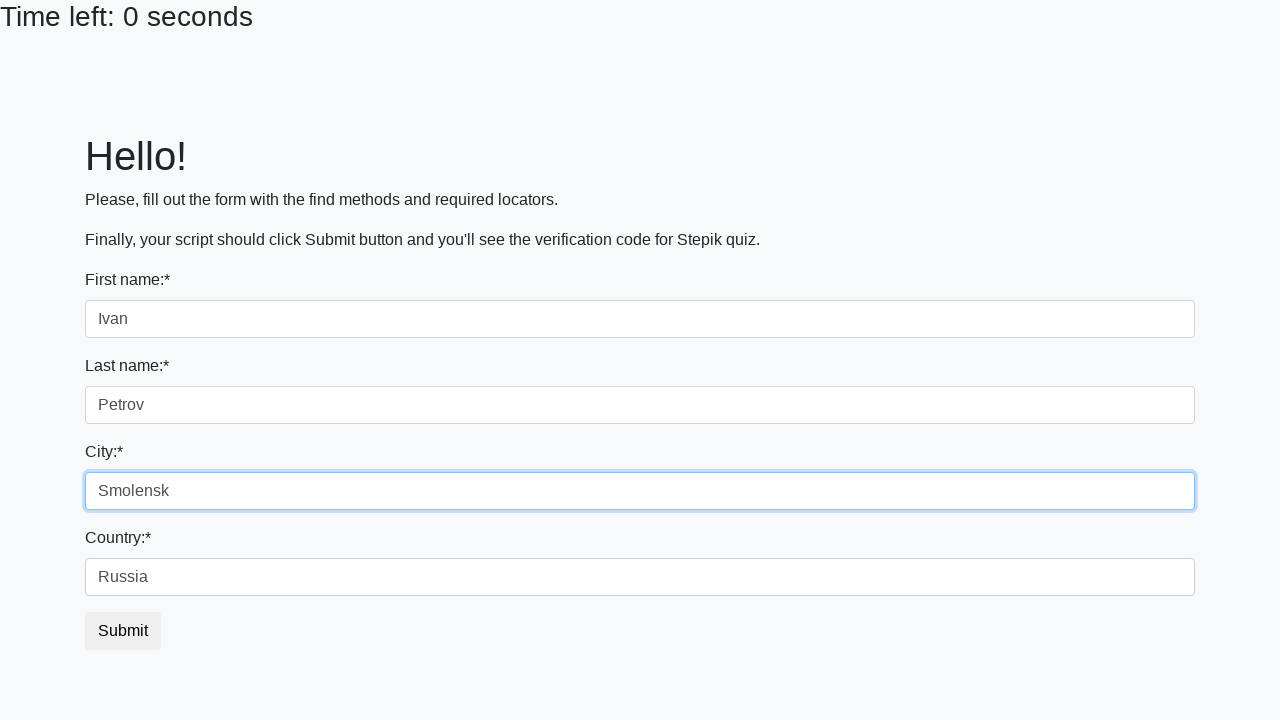

Clicked submit button to submit the form at (123, 631) on button.btn
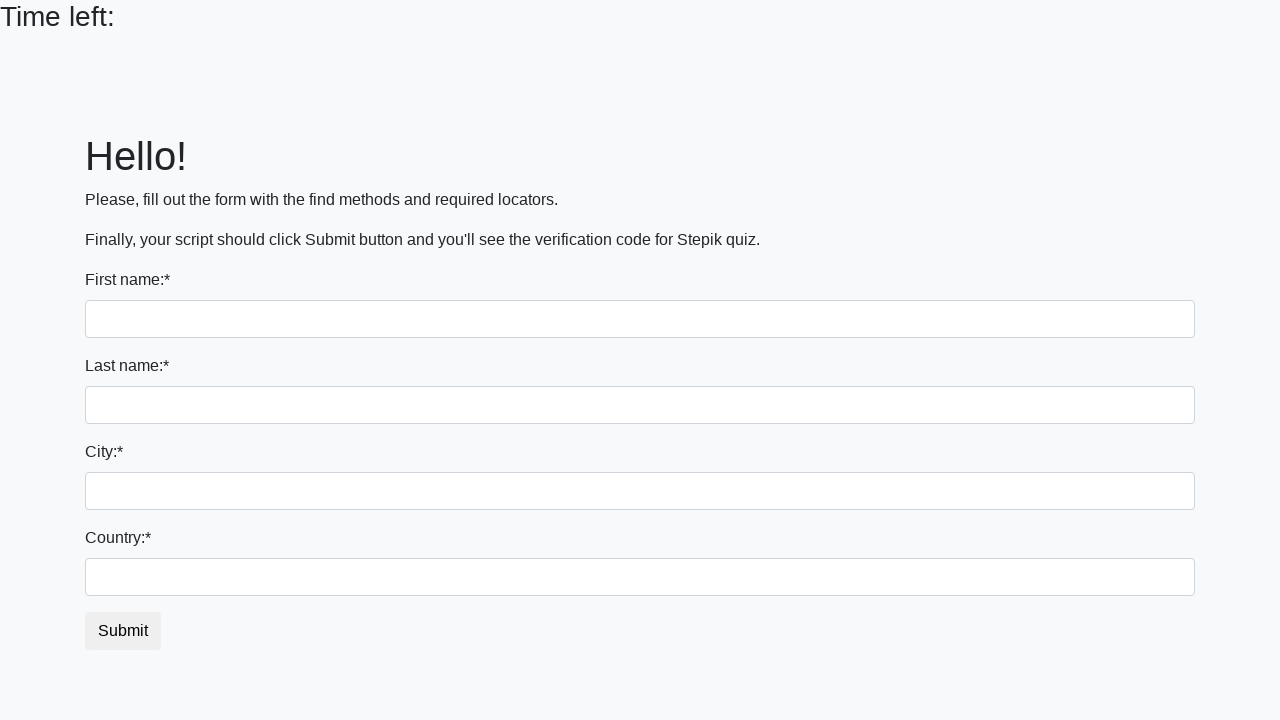

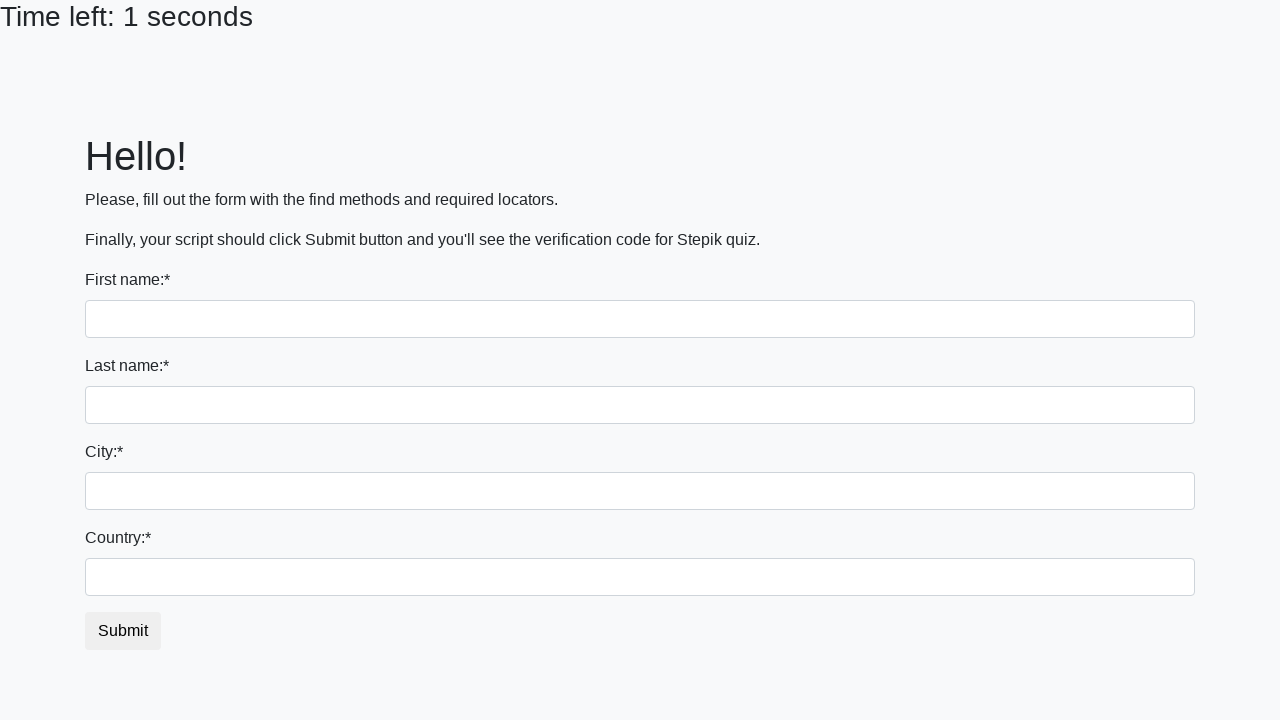